Demonstrates drag and drop by offset action from box A to the position of box B on a demo page

Starting URL: https://crossbrowsertesting.github.io/drag-and-drop

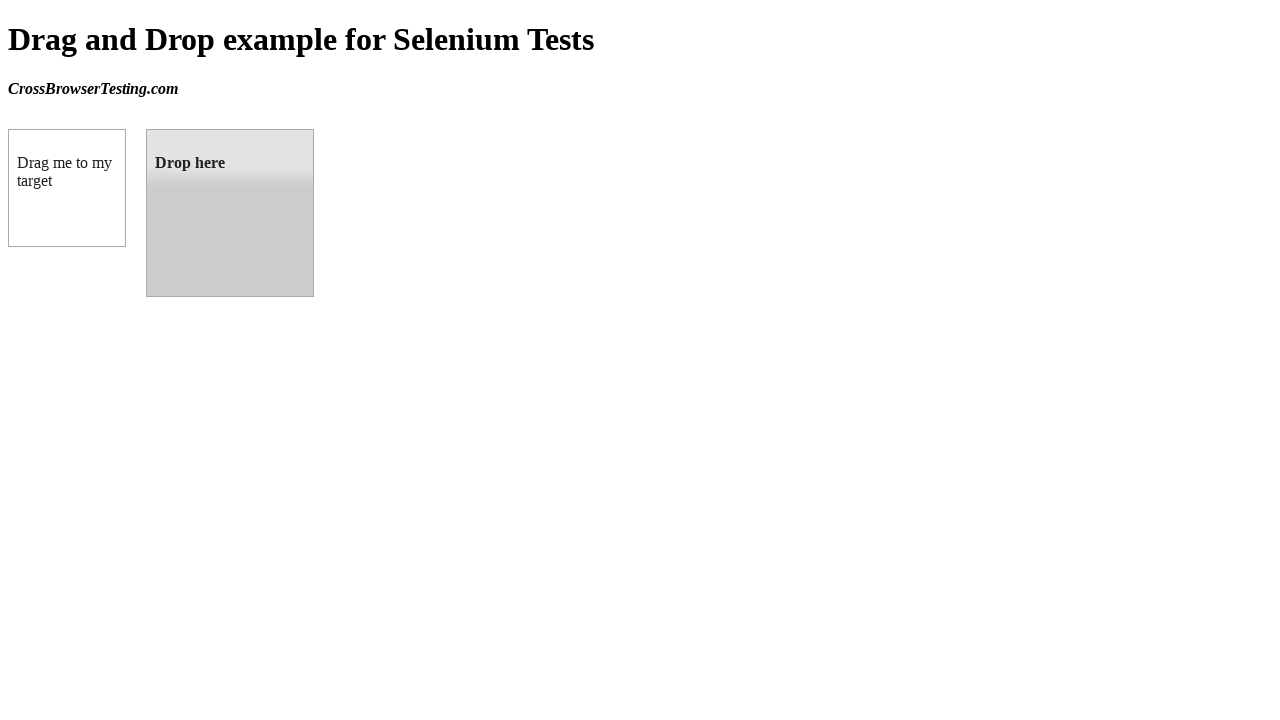

Waited for draggable element to be available
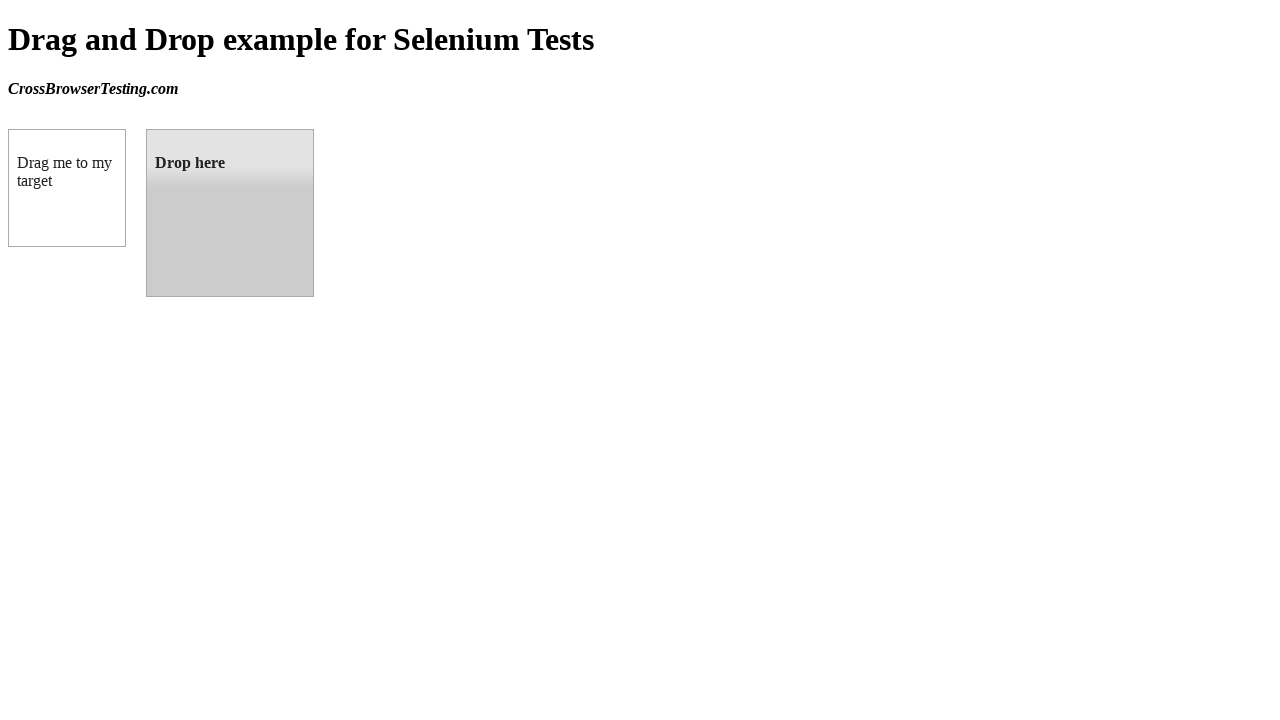

Waited for droppable element to be available
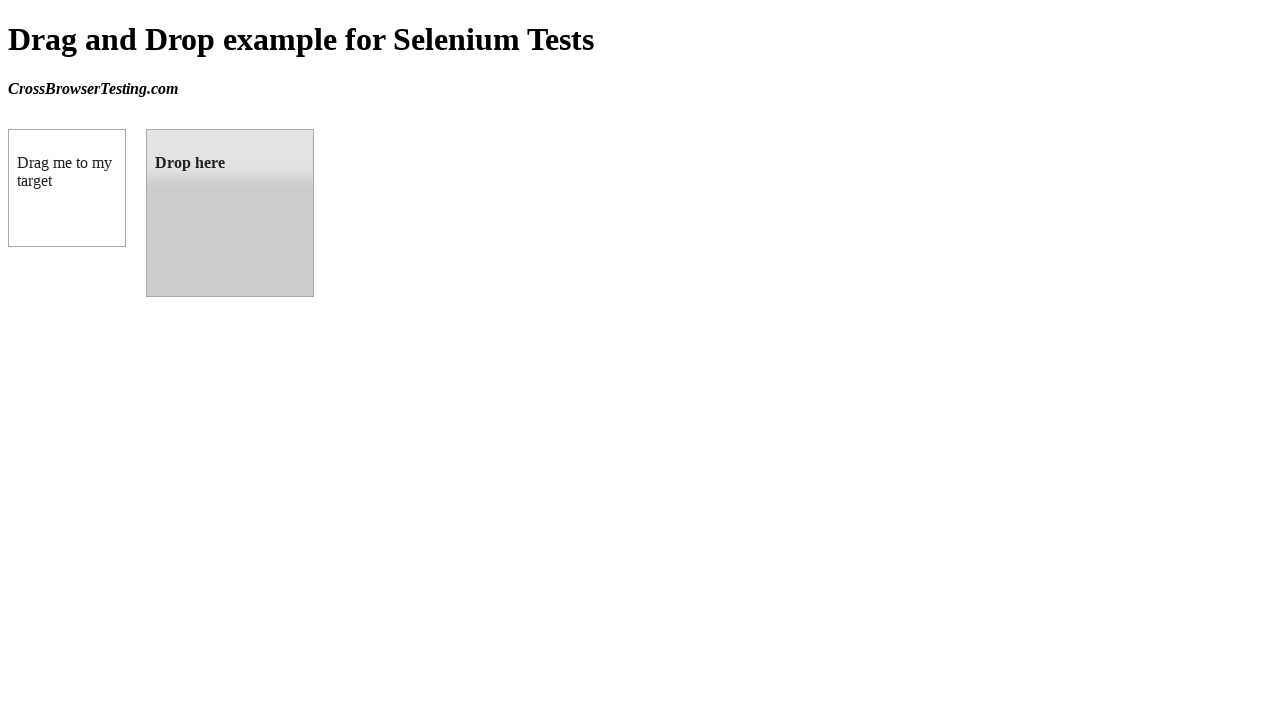

Retrieved bounding box coordinates of droppable element
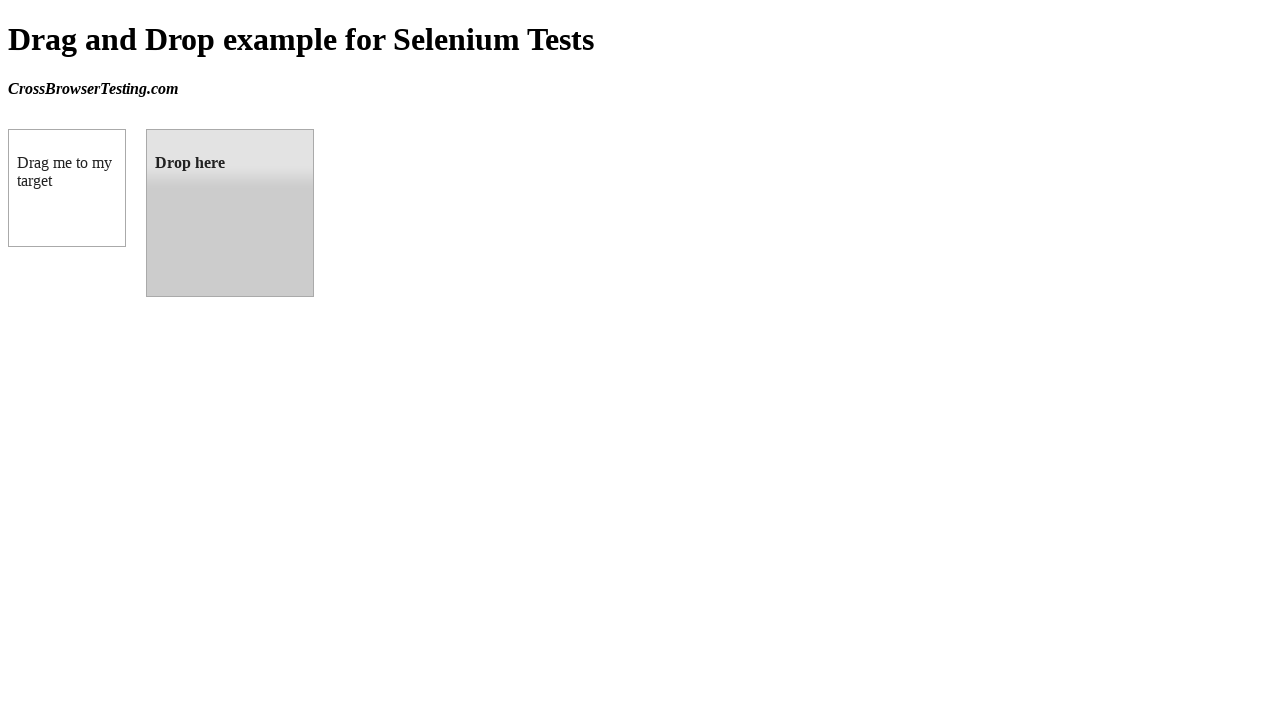

Performed drag and drop from box A to box B at (230, 213)
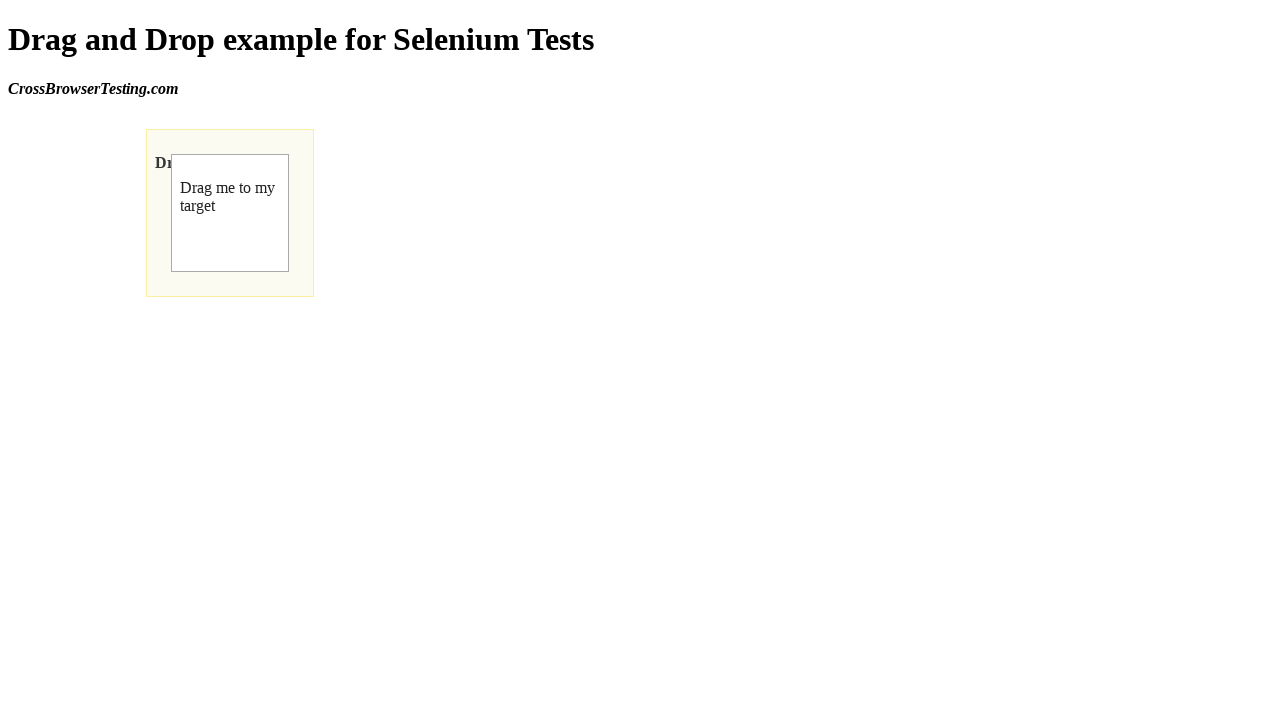

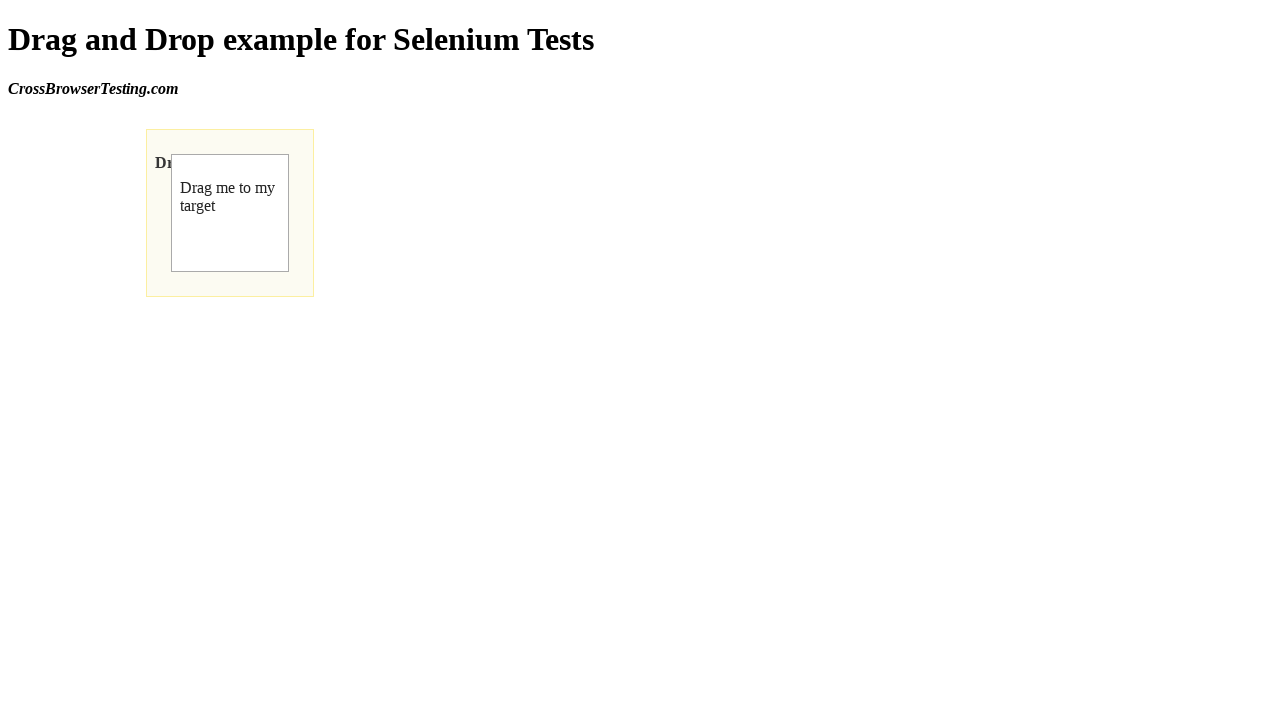